Tests that the demoblaze store page loads with correct title and URL

Starting URL: https://www.demoblaze.com/index.html

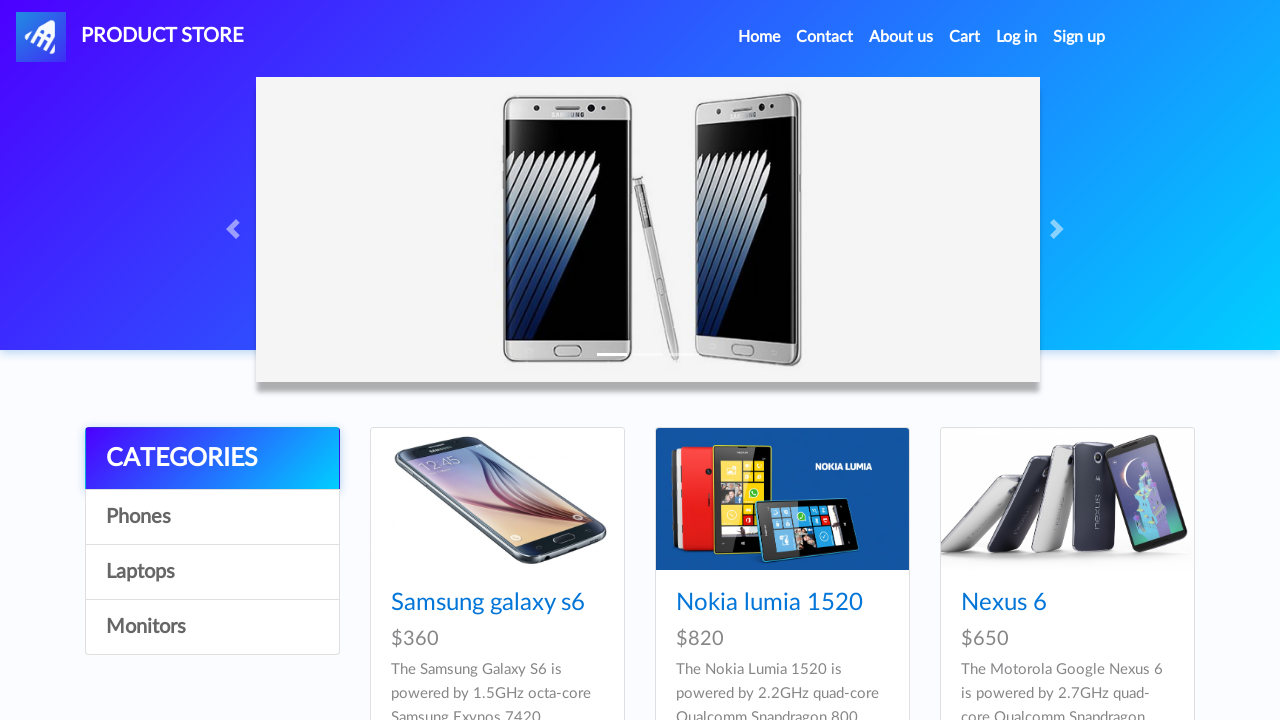

Verified page title is 'STORE'
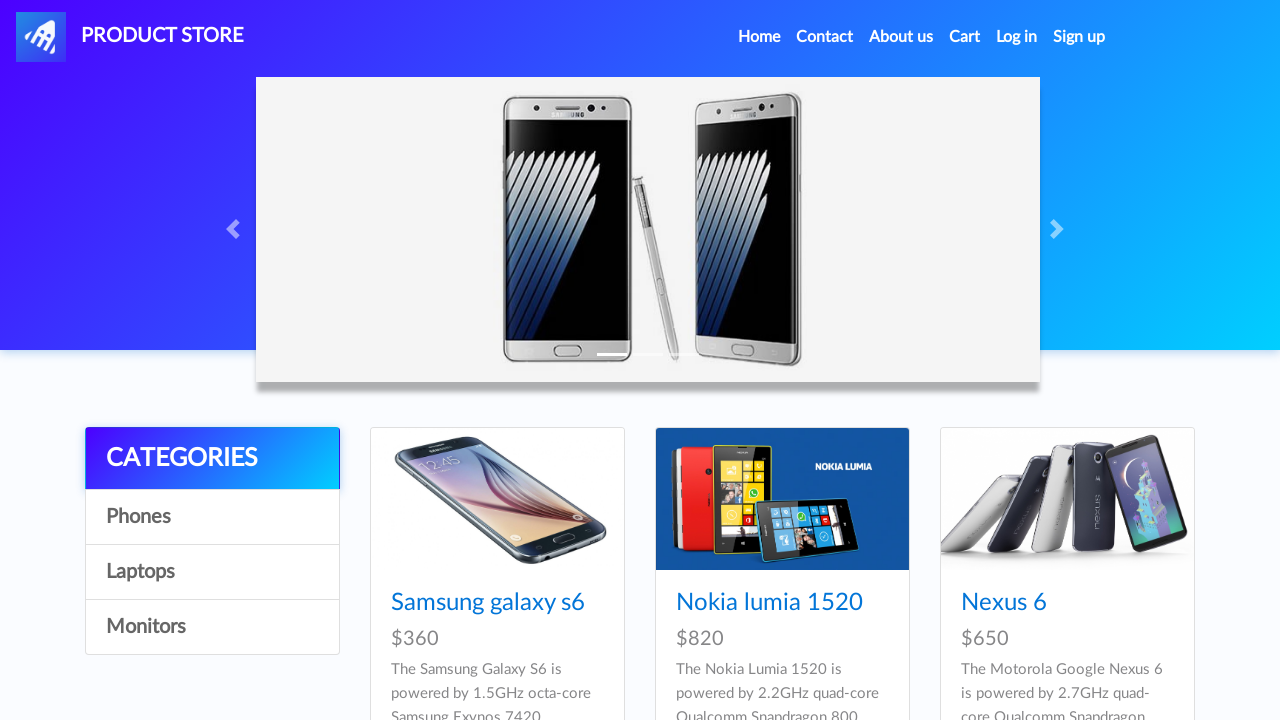

Verified page URL is 'https://www.demoblaze.com/index.html'
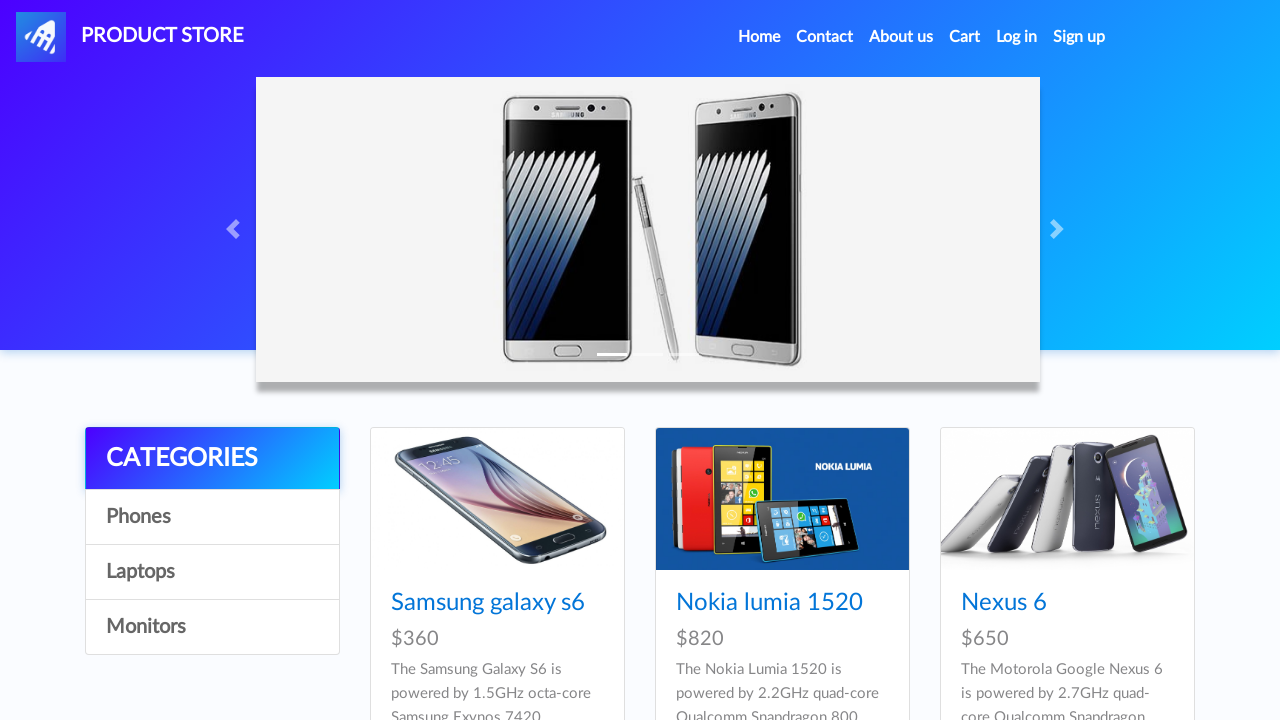

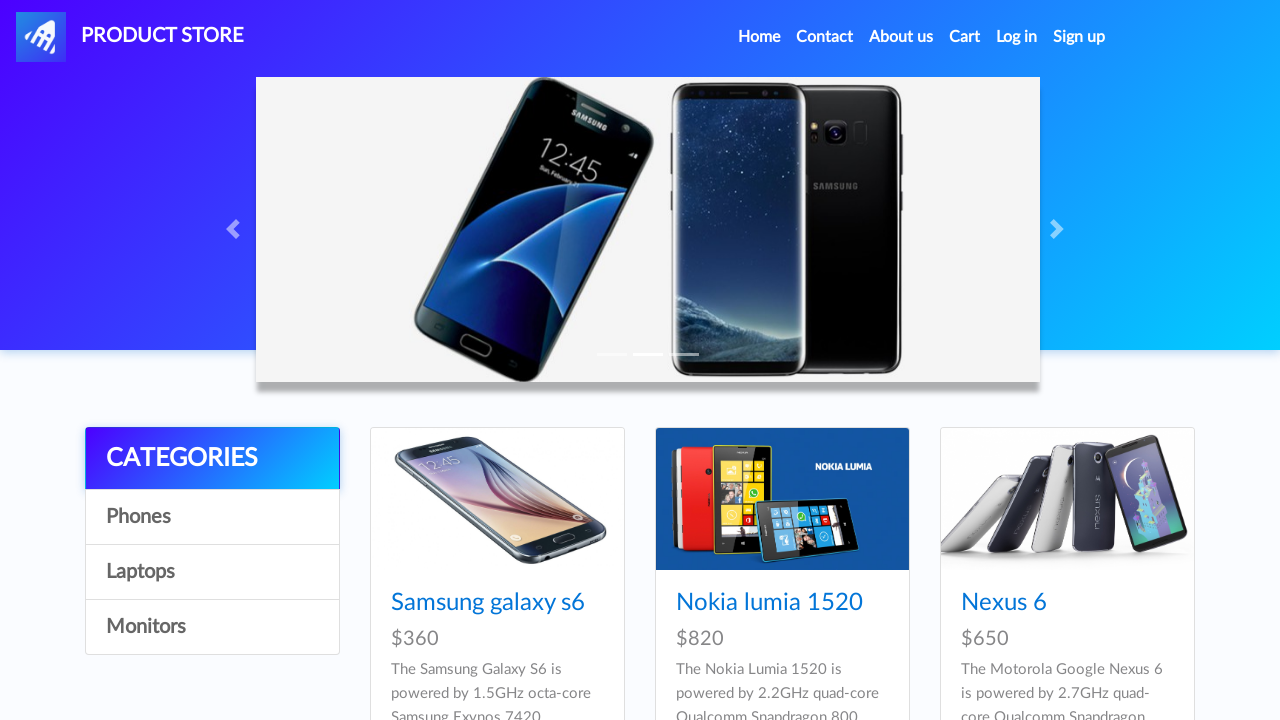